Tests right-click (context click) functionality by right-clicking the 'Right Click Me' button and verifying the confirmation message appears

Starting URL: https://demoqa.com/buttons

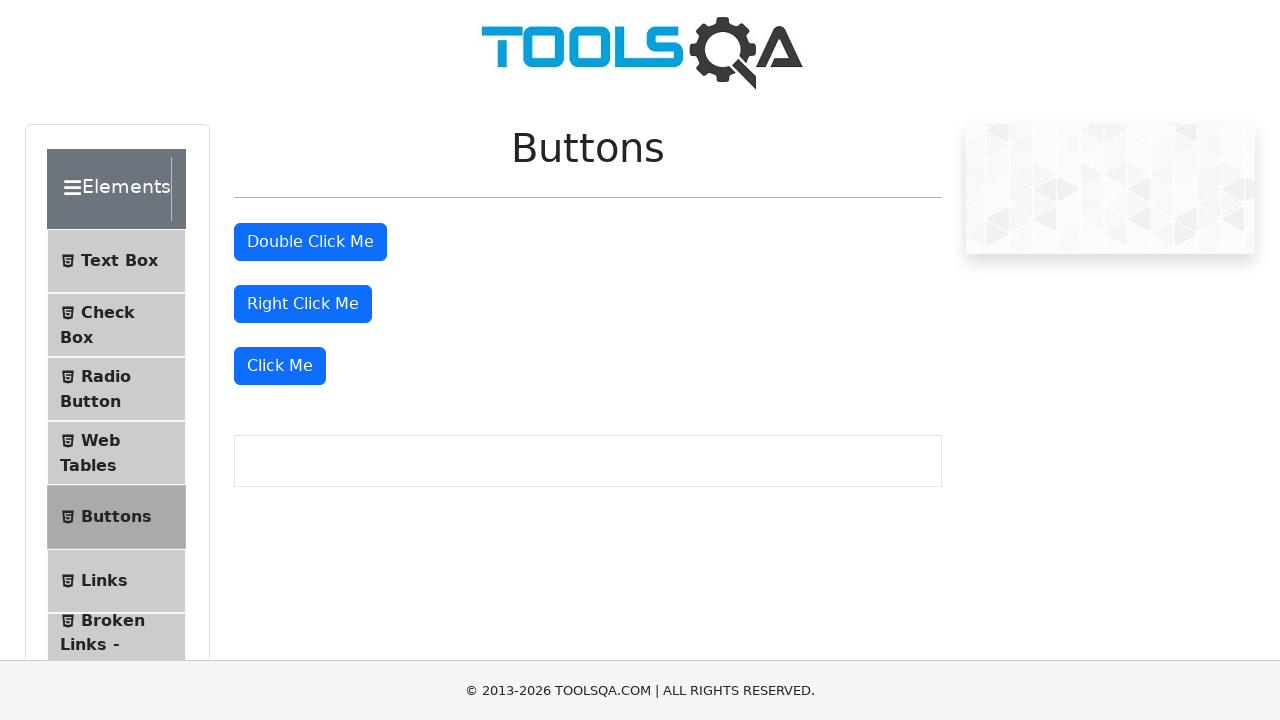

Right-clicked the 'Right Click Me' button at (303, 304) on #rightClickBtn
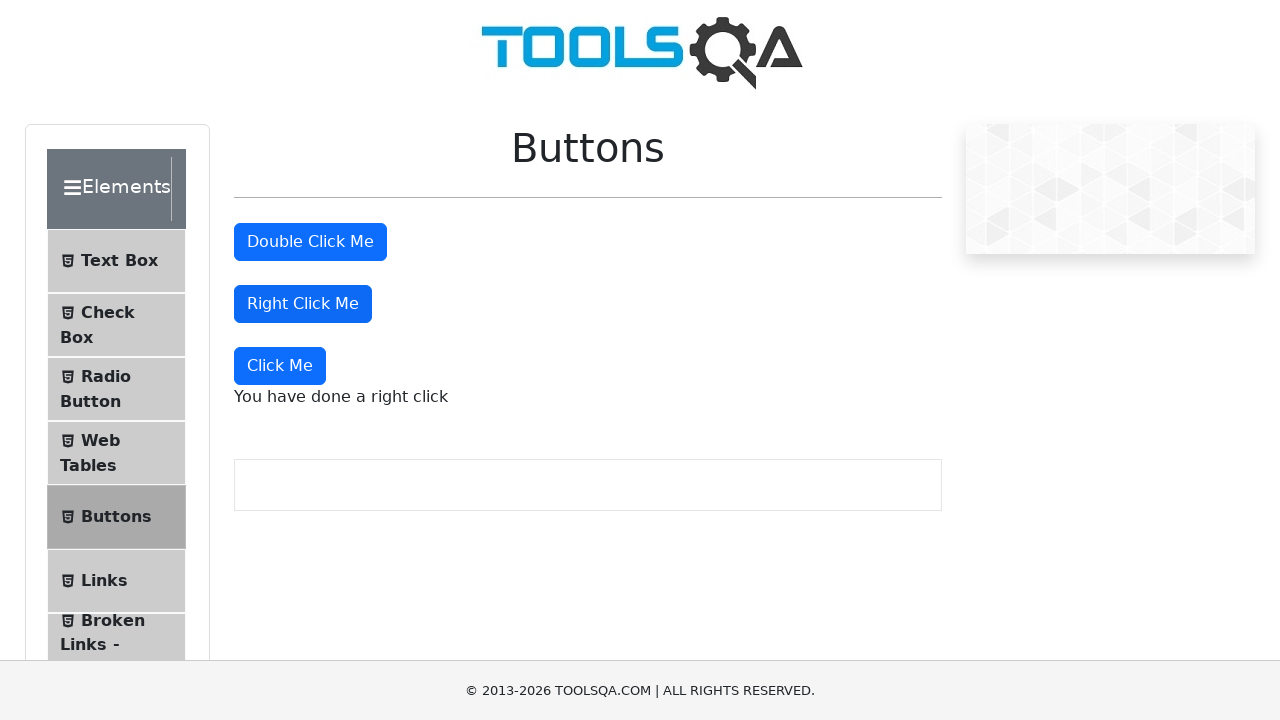

Right-click confirmation message appeared
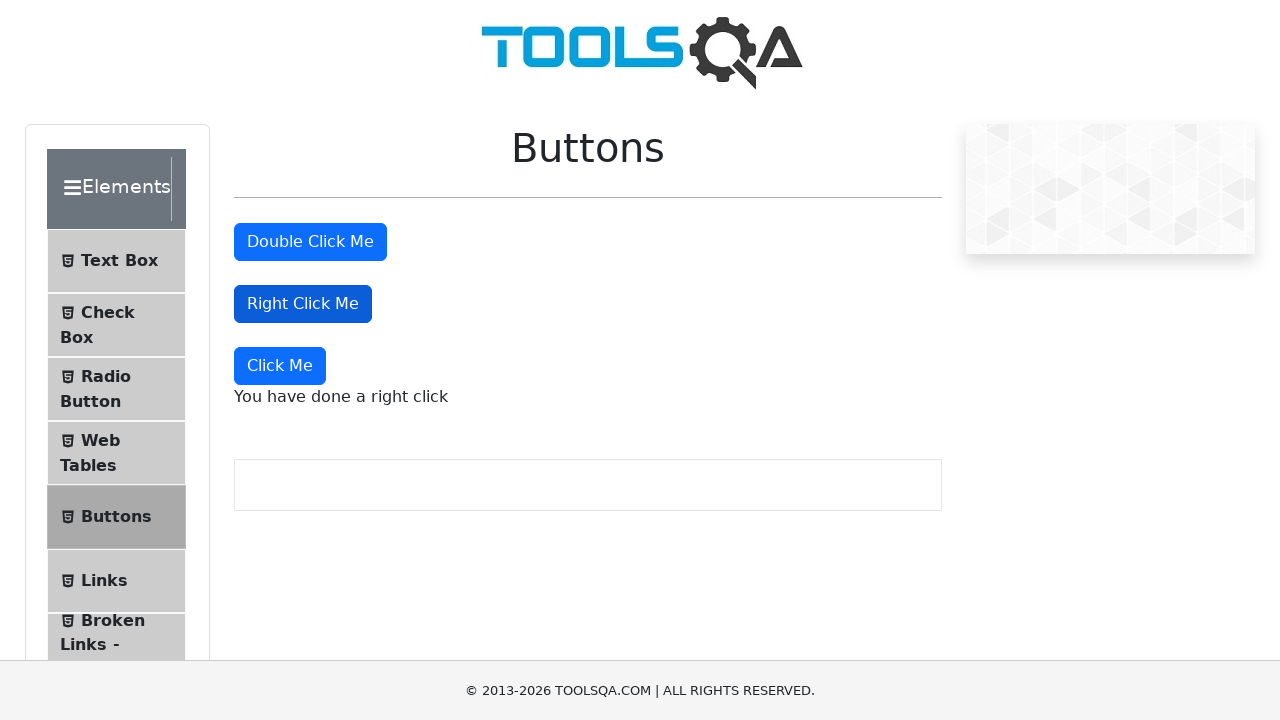

Retrieved right-click message text: 'You have done a right click'
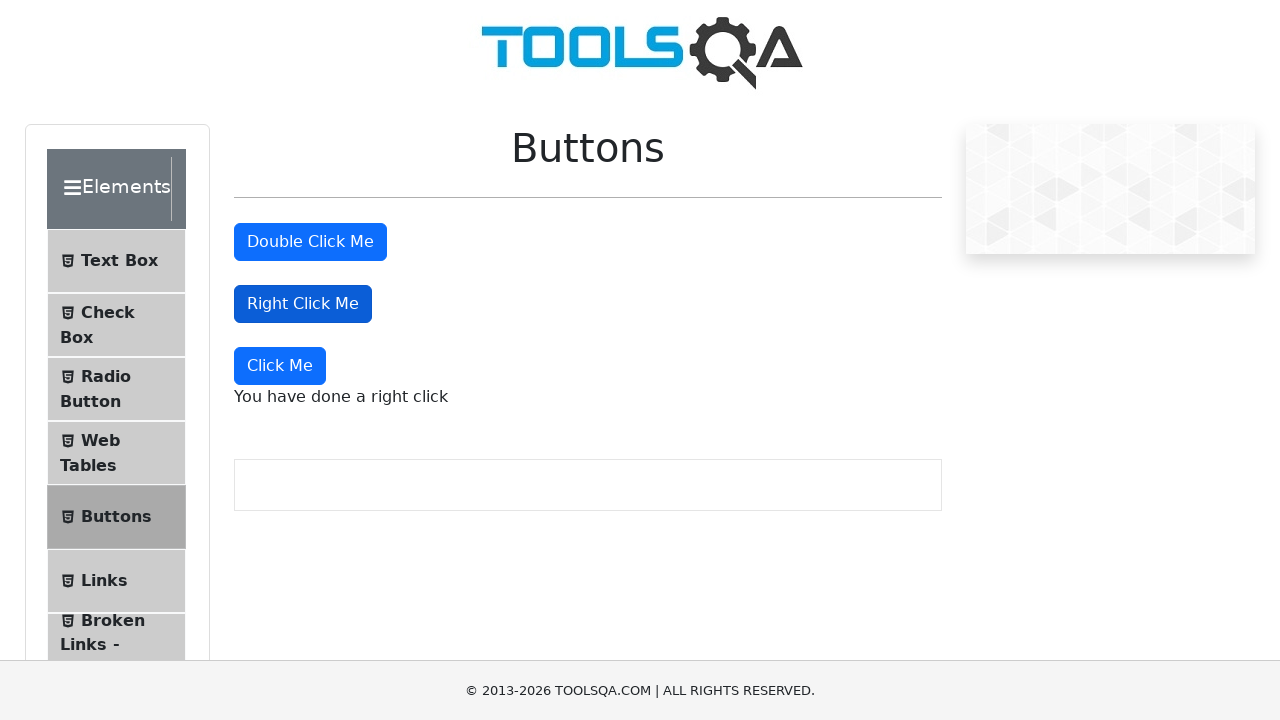

Verified right-click message matches expected text
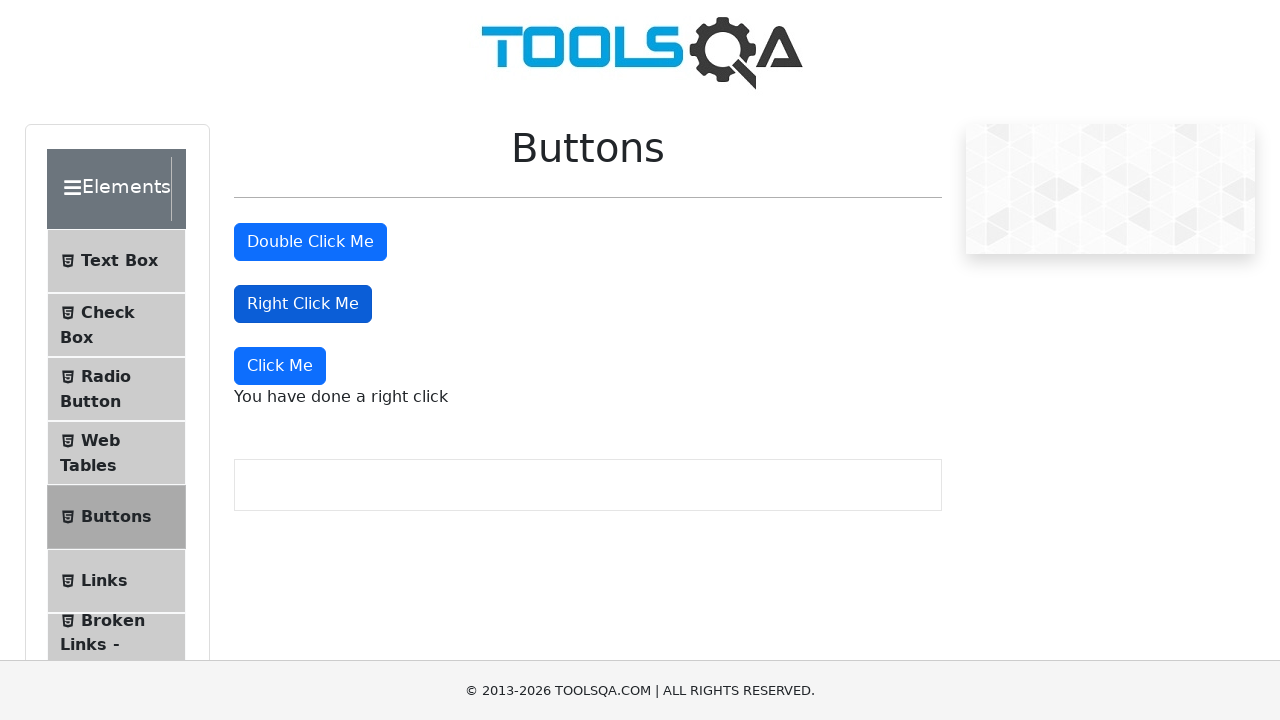

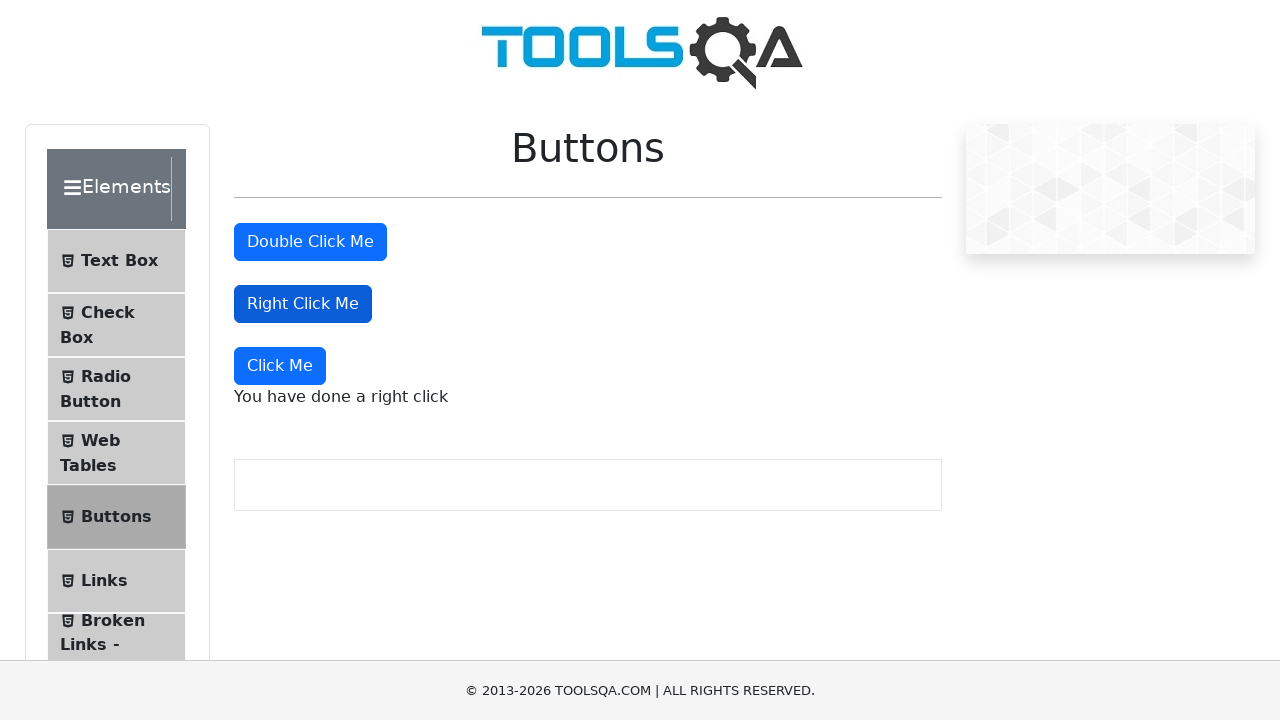